Clicks on the Back to home link and verifies navigation back to homepage

Starting URL: https://monsur26.github.io/mypage/shop

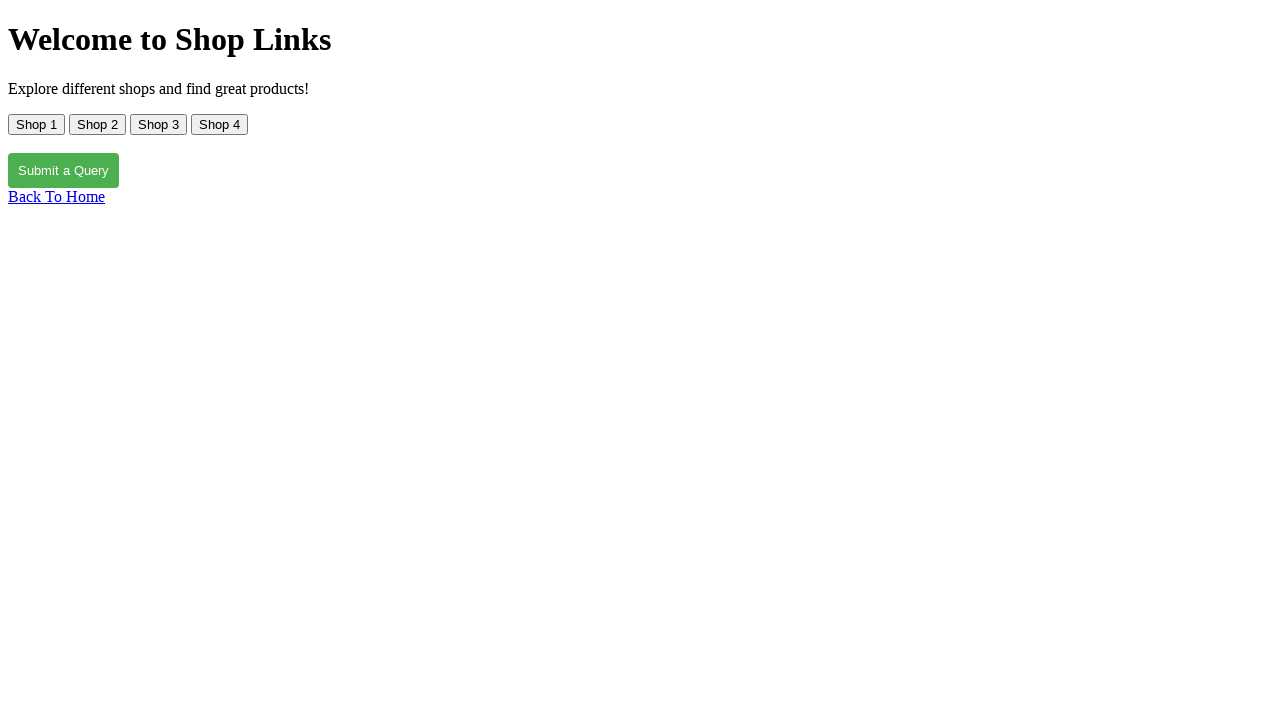

Clicked on the 'Back to home' link at (56, 196) on a:has-text('Back to home')
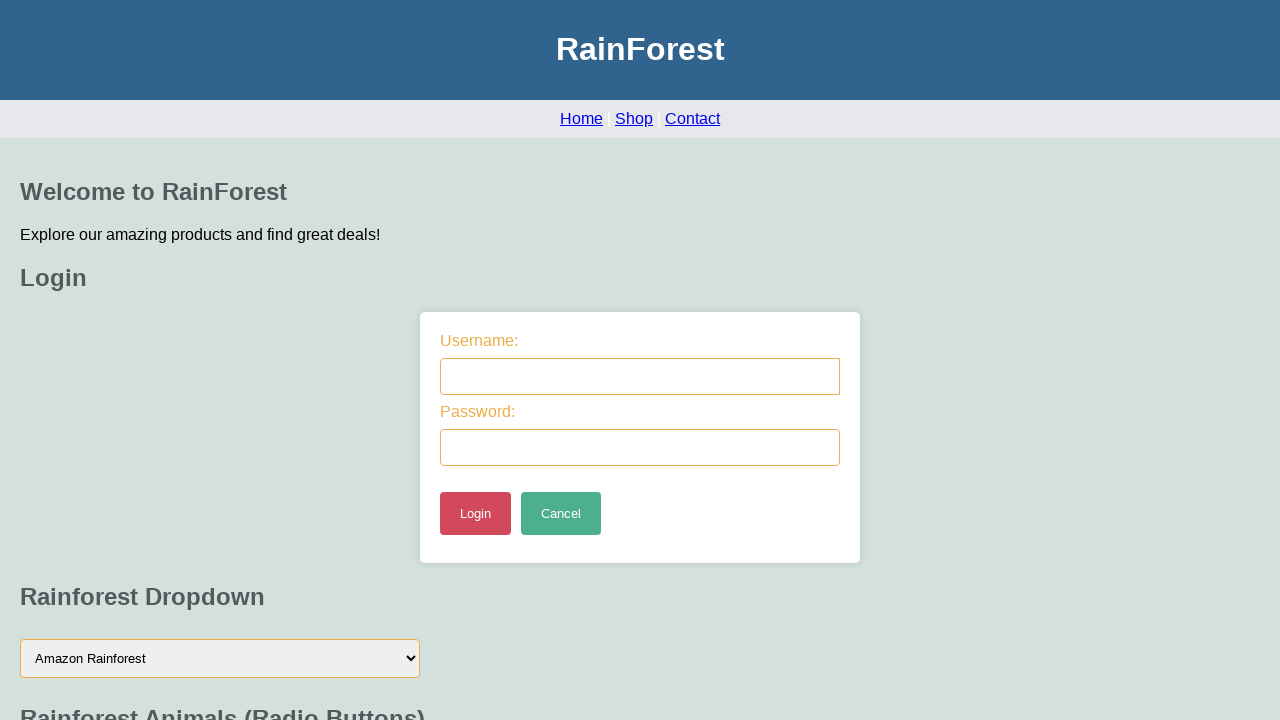

Verified navigation to homepage (https://monsur26.github.io/mypage/index.html)
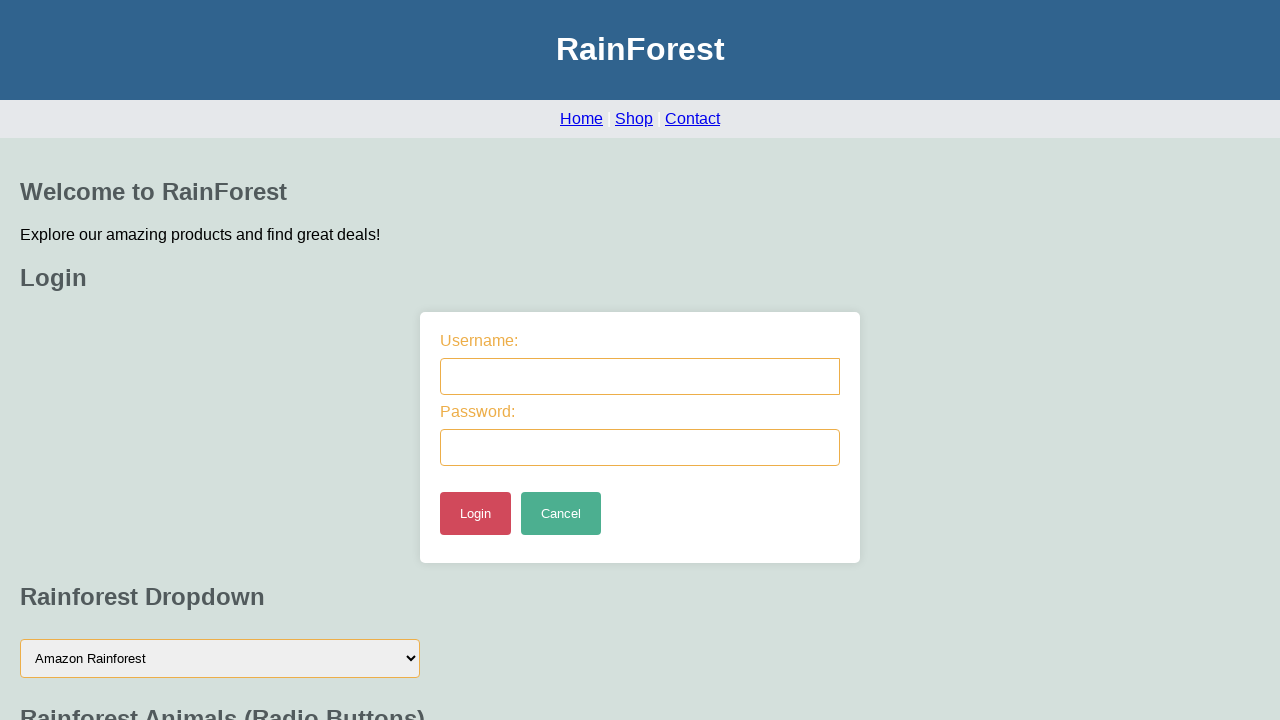

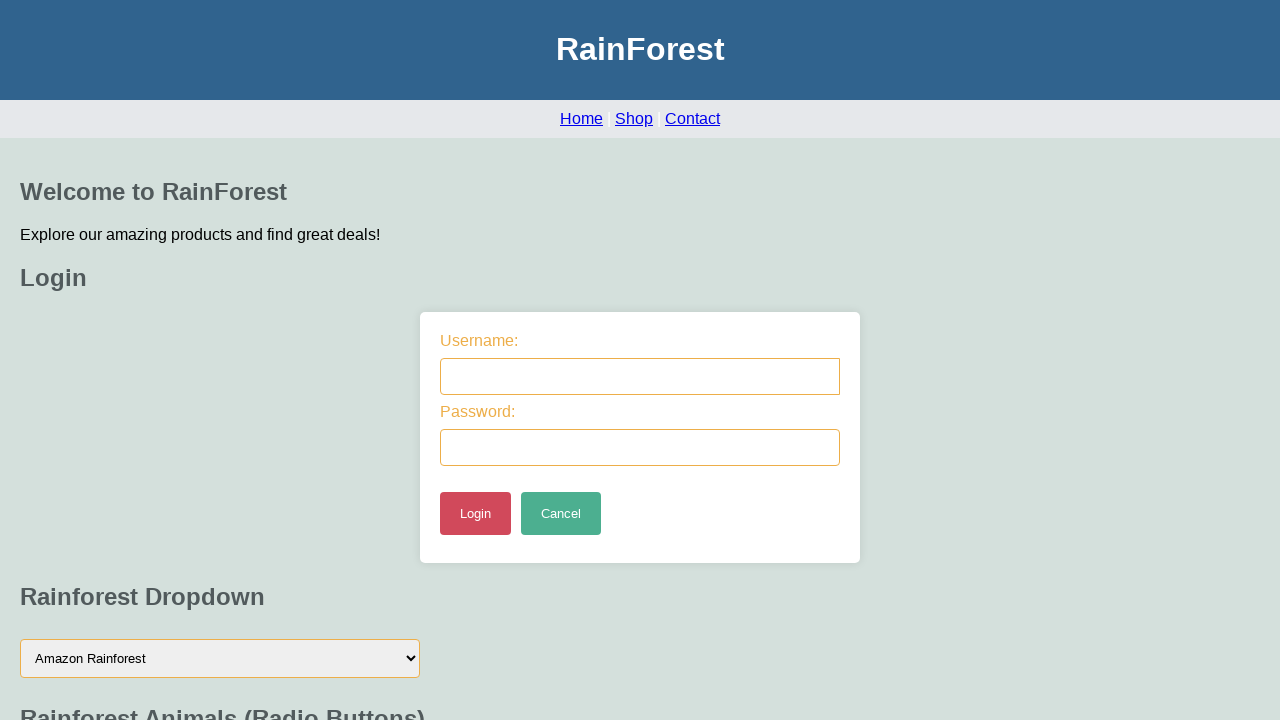